Tests creating multiple browser tabs, navigating to different sites (Apple, Tesla), then going back and filling a text input on the HTML Elements page.

Starting URL: https://www.techglobal-training.com/frontend

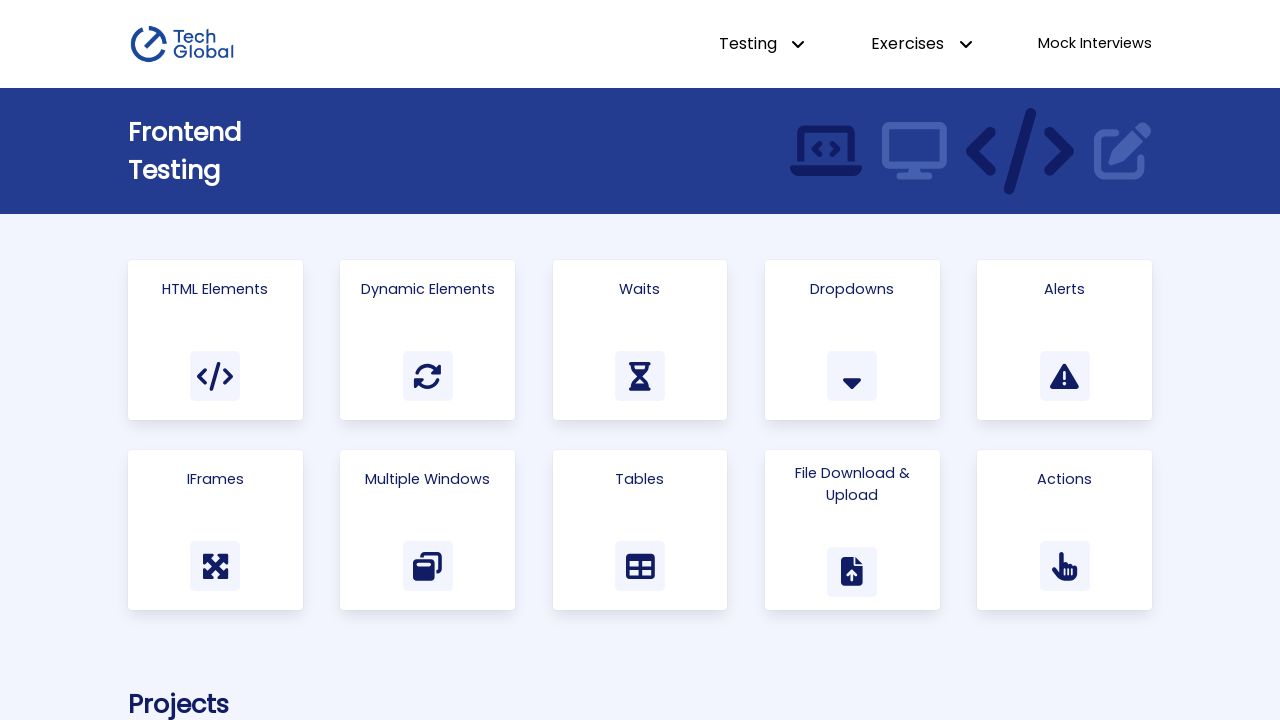

Clicked on Multiple Windows link at (428, 479) on text=Multiple Windows
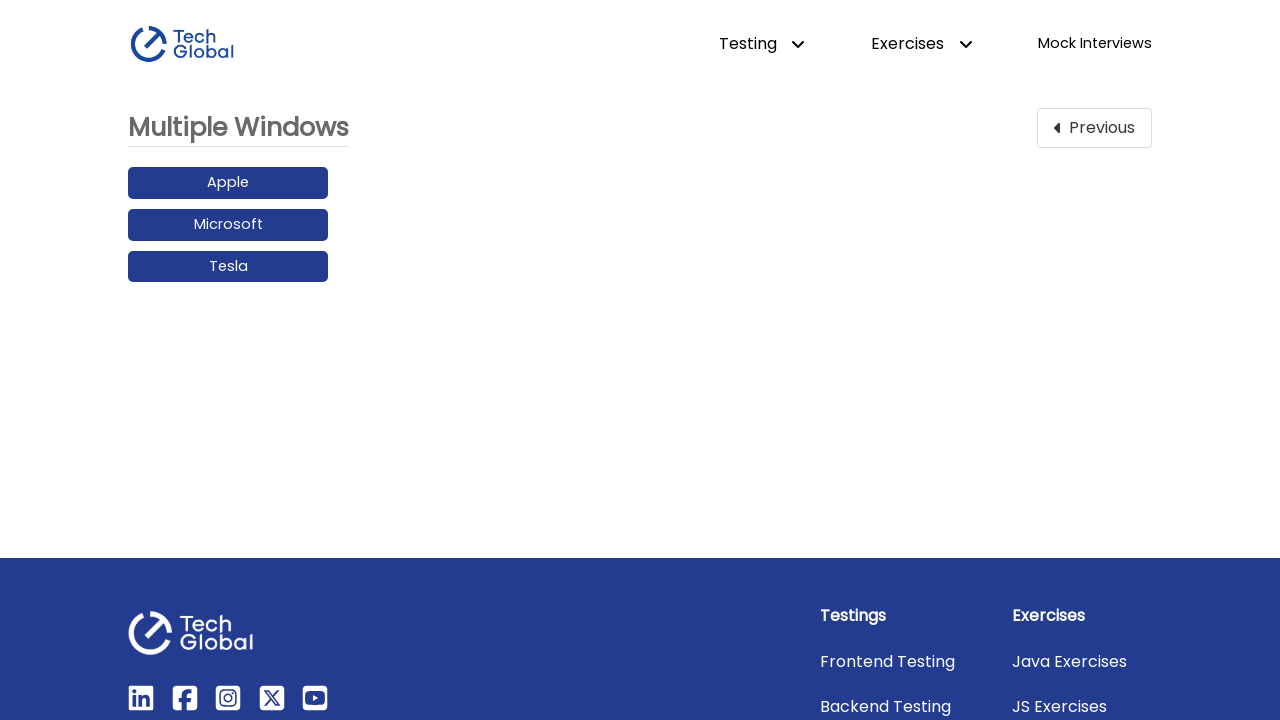

Created a new browser tab
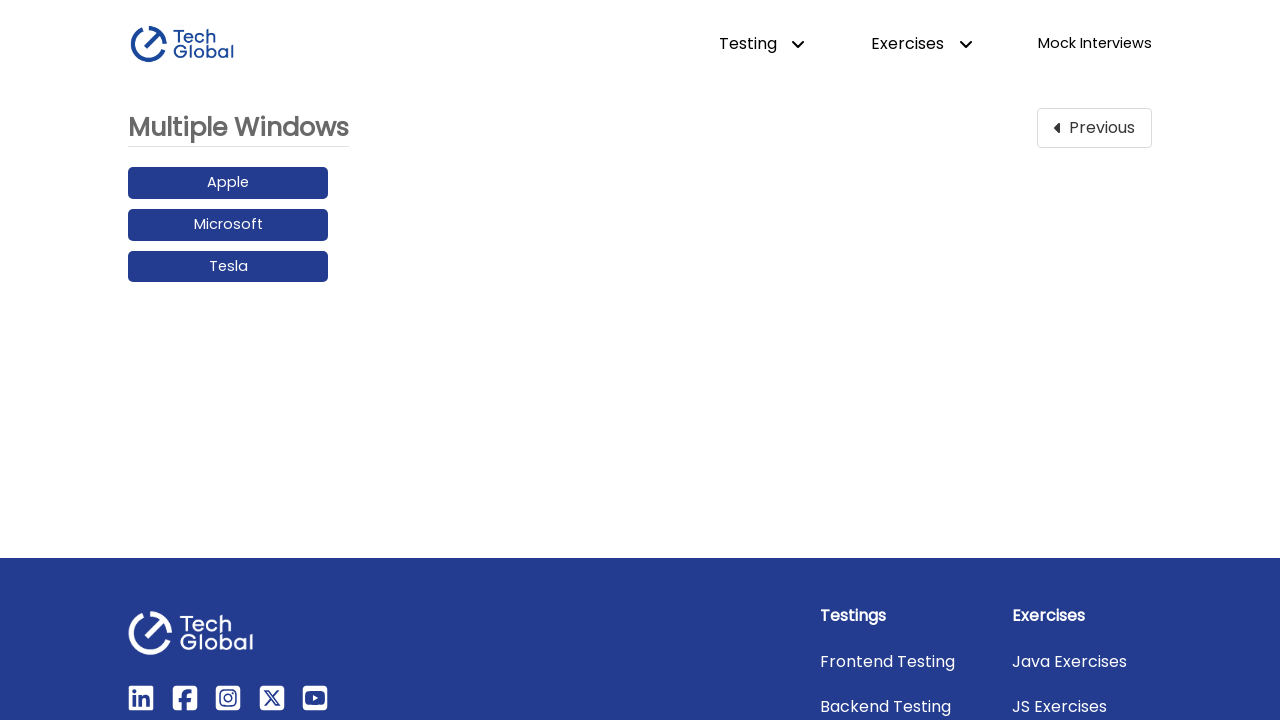

Navigated to Apple.com in new tab
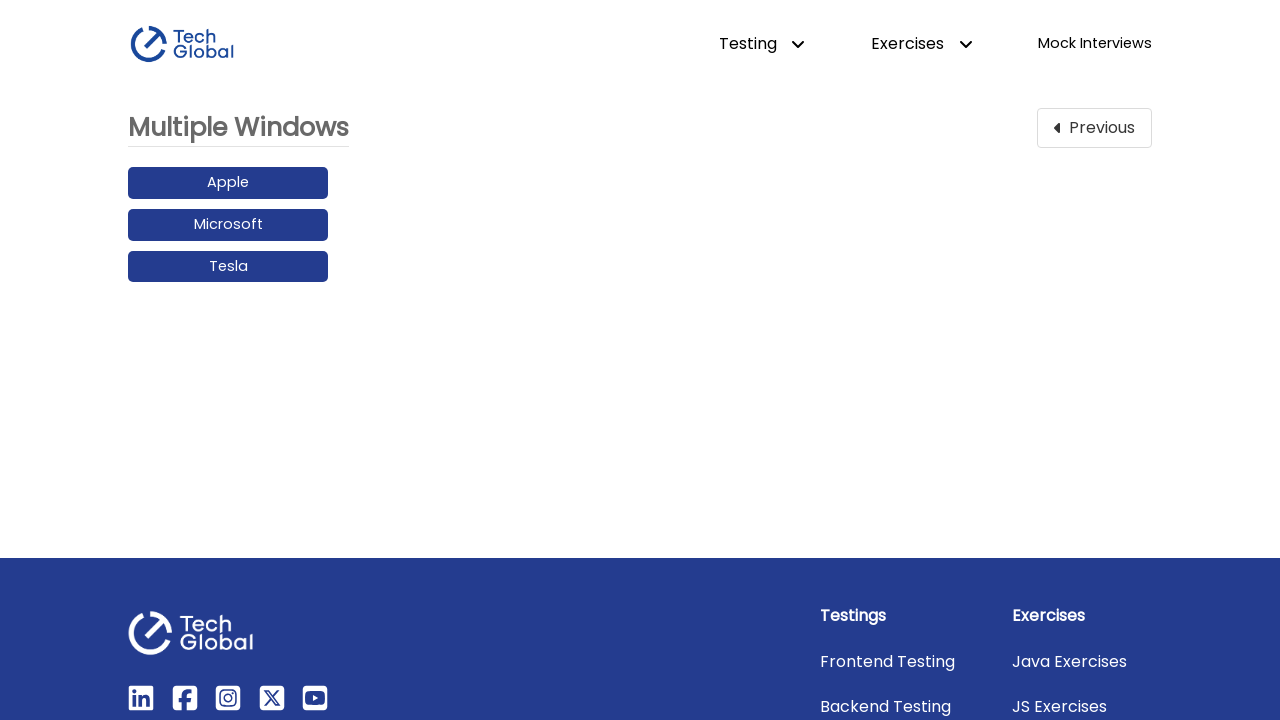

Created another new browser tab
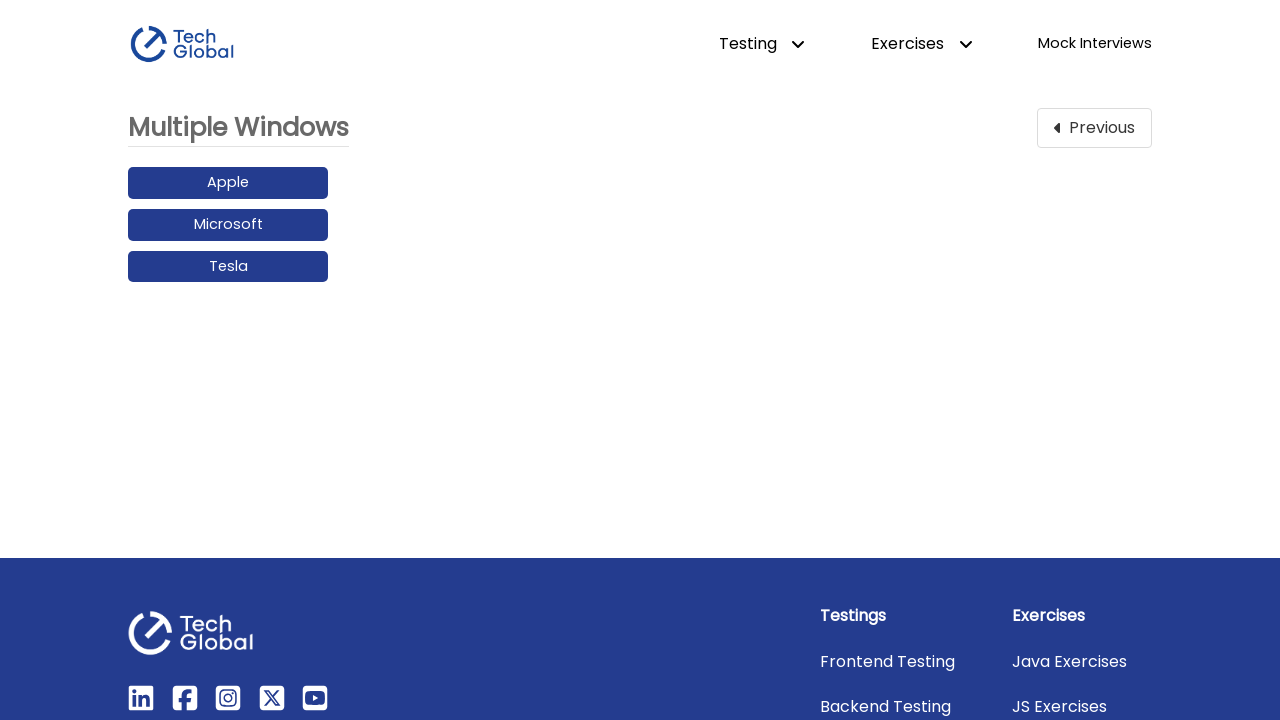

Navigated to Tesla.com in new tab
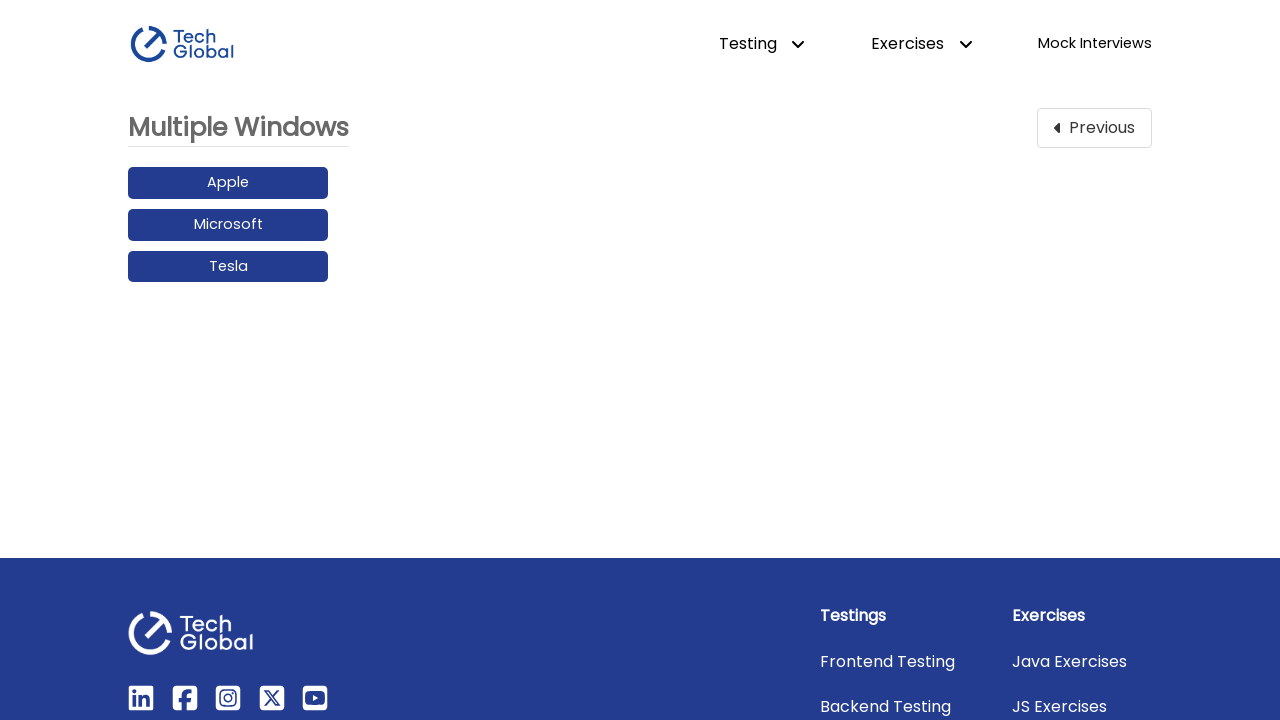

Brought original page to front
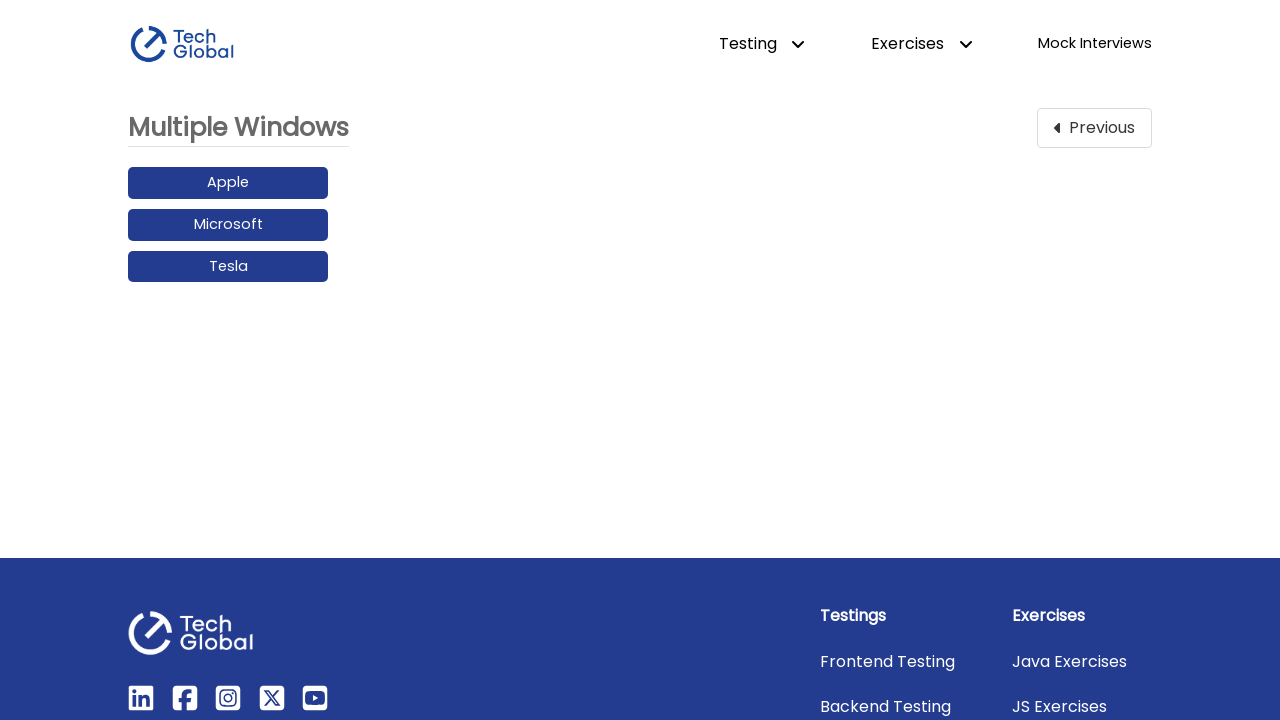

Navigated back to TechGlobal frontend page
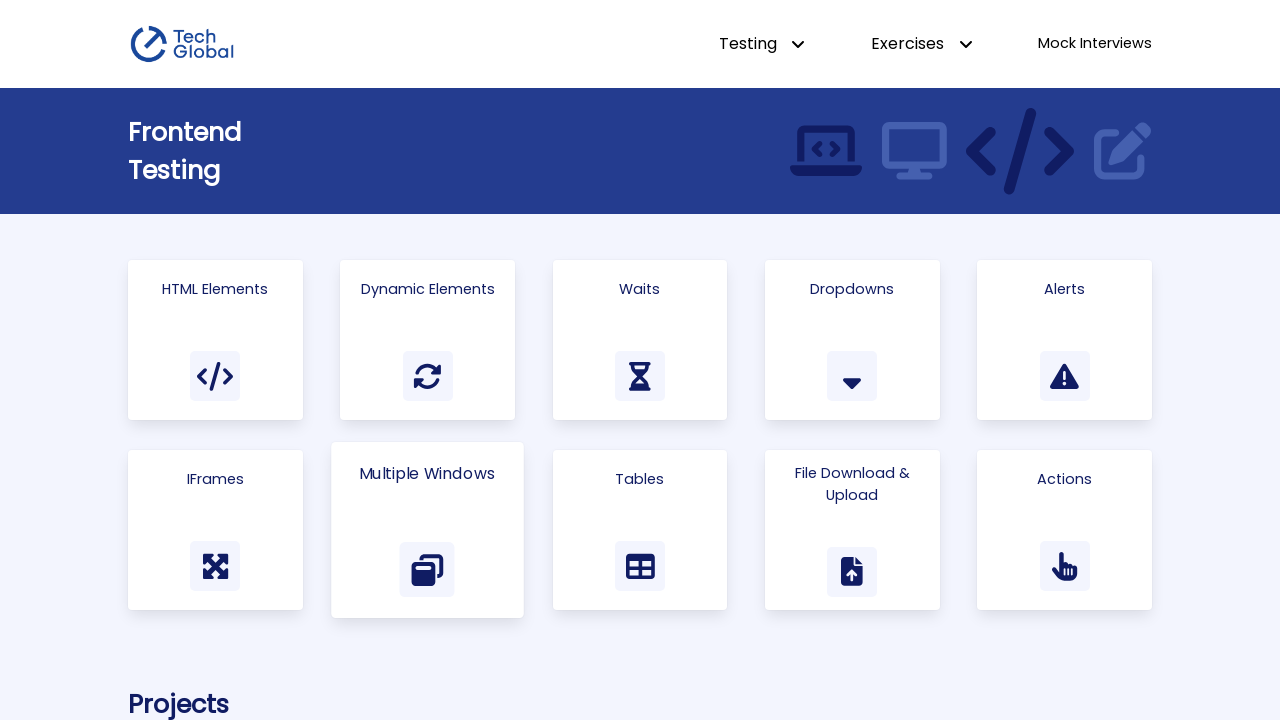

Clicked on HTML Elements link at (215, 289) on text=HTML Elements
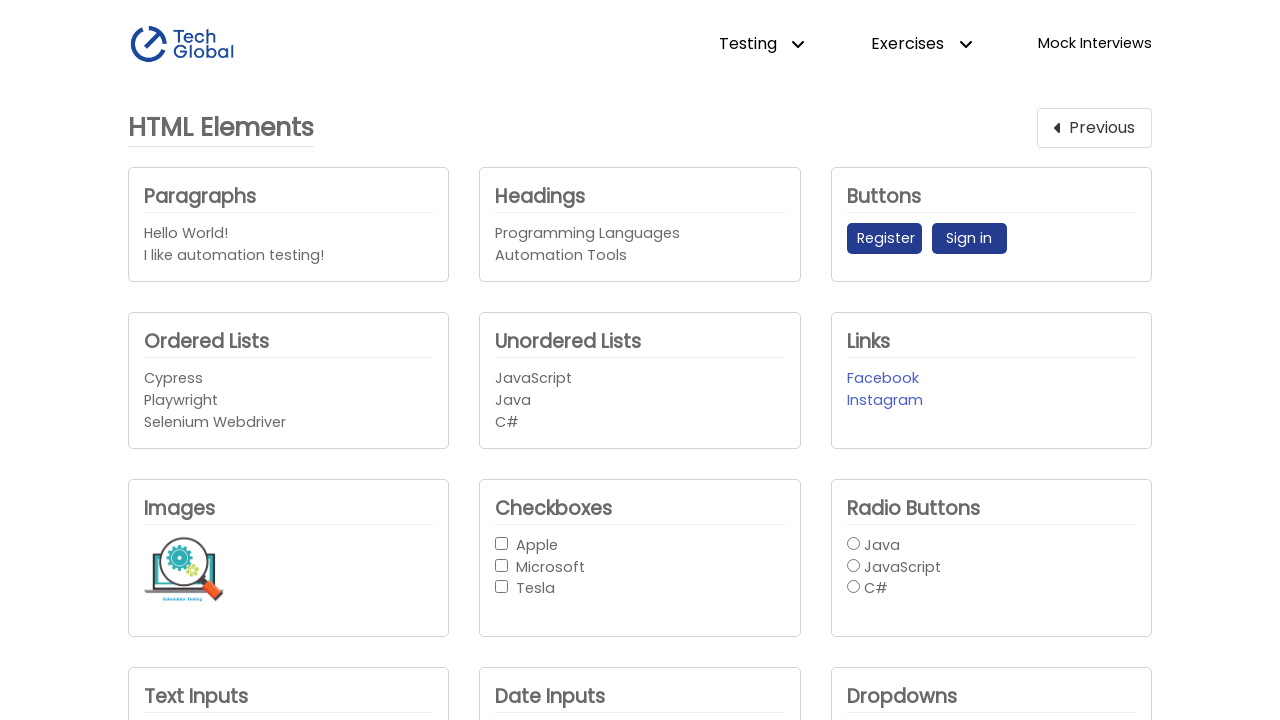

Filled text input with 'TechGlobal' on #text_input1
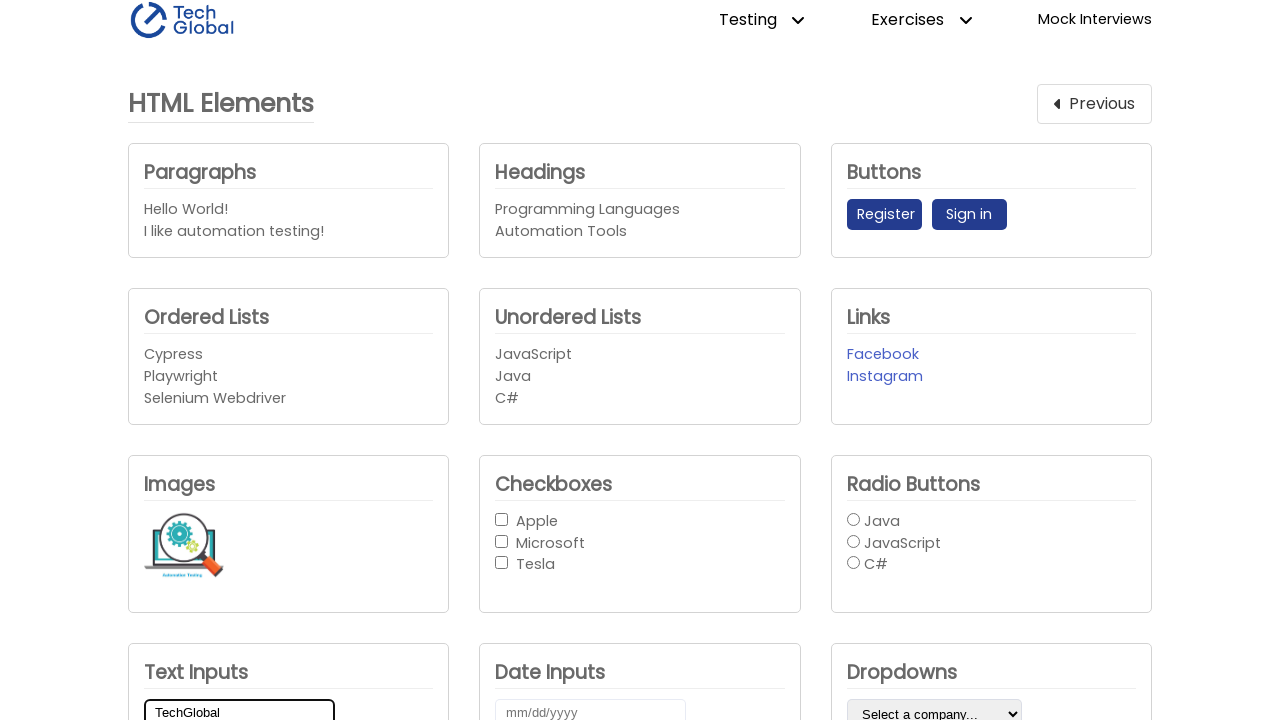

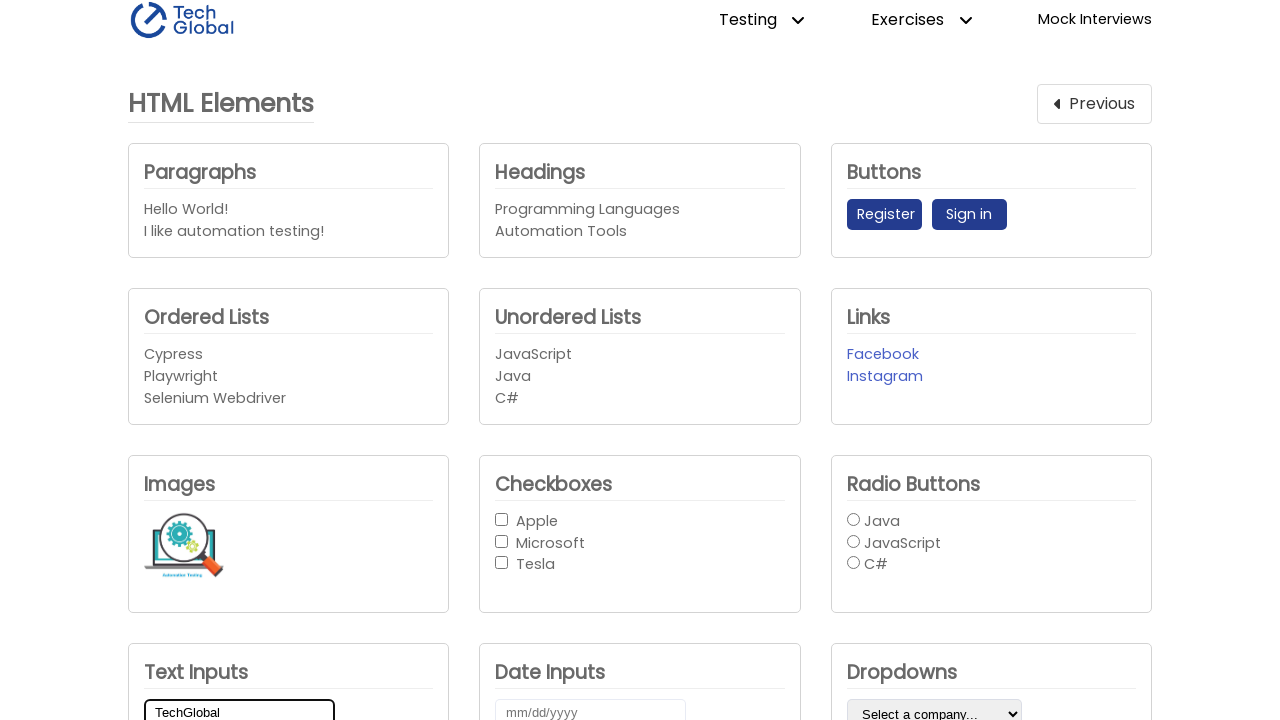